Navigates to Automation Panda blog, clicks on Speaking link, and verifies that Keynote Addresses and Conference Talks sections are present

Starting URL: https://automationpanda.com/2021/12/29/want-to-practice-test-automation-try-these-demo-sites/

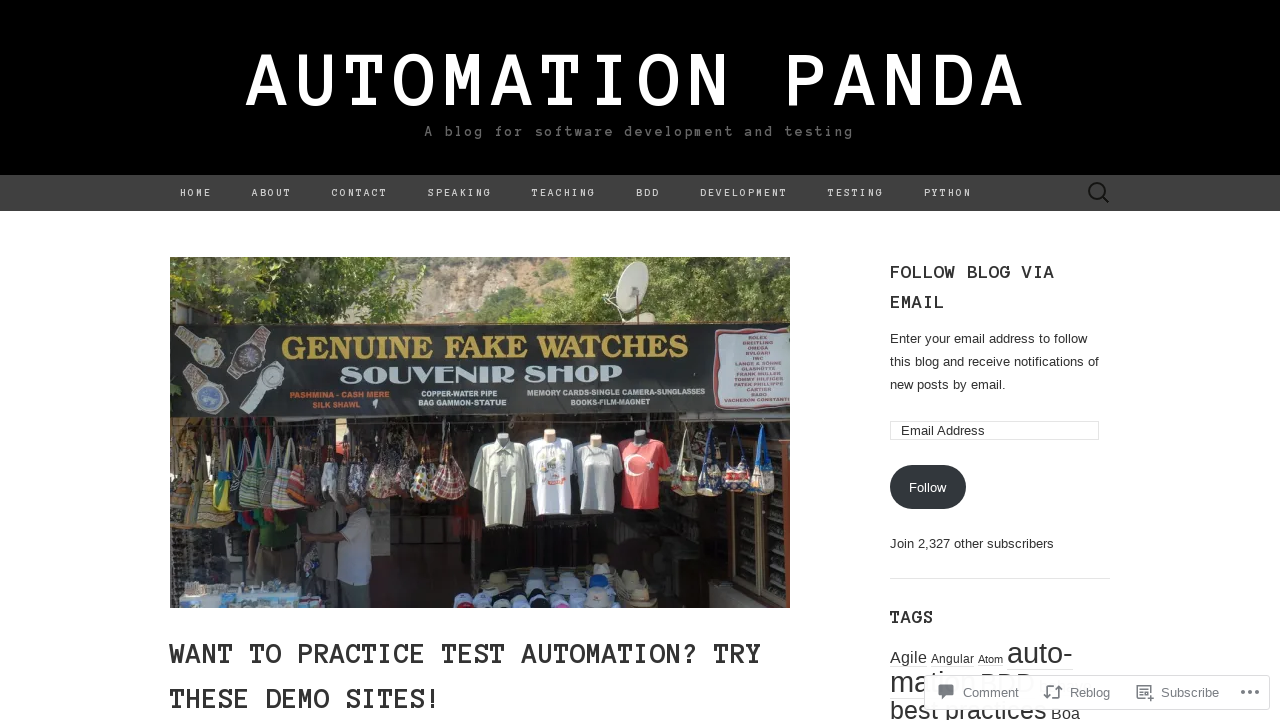

Clicked on Speaking link at (460, 193) on xpath=//a[normalize-space()='Speaking']
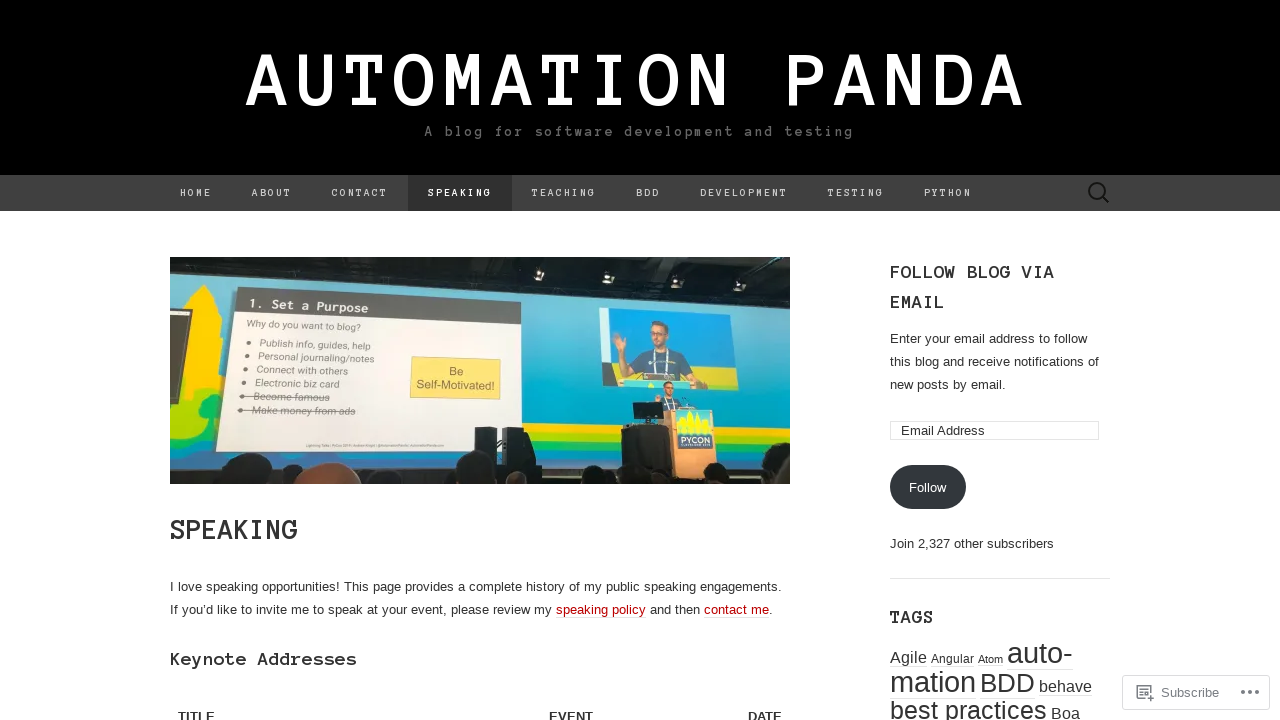

Keynote Addresses section loaded and verified
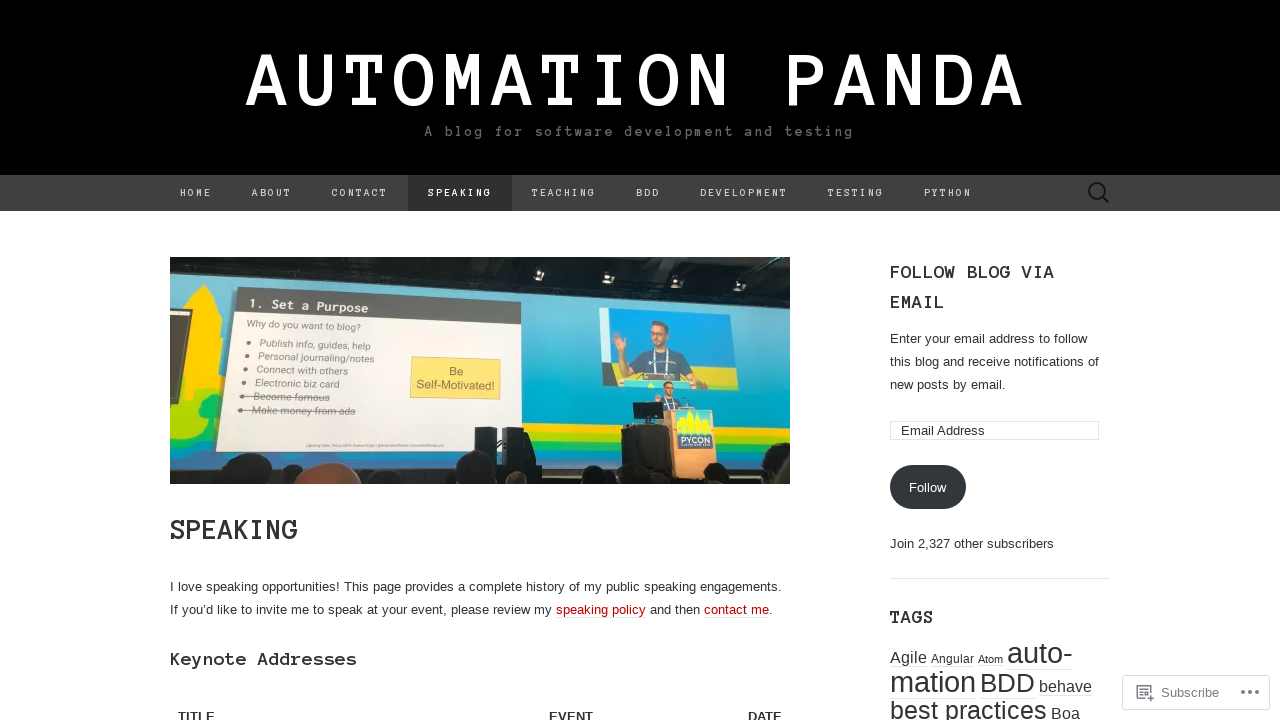

Conference Talks section loaded and verified
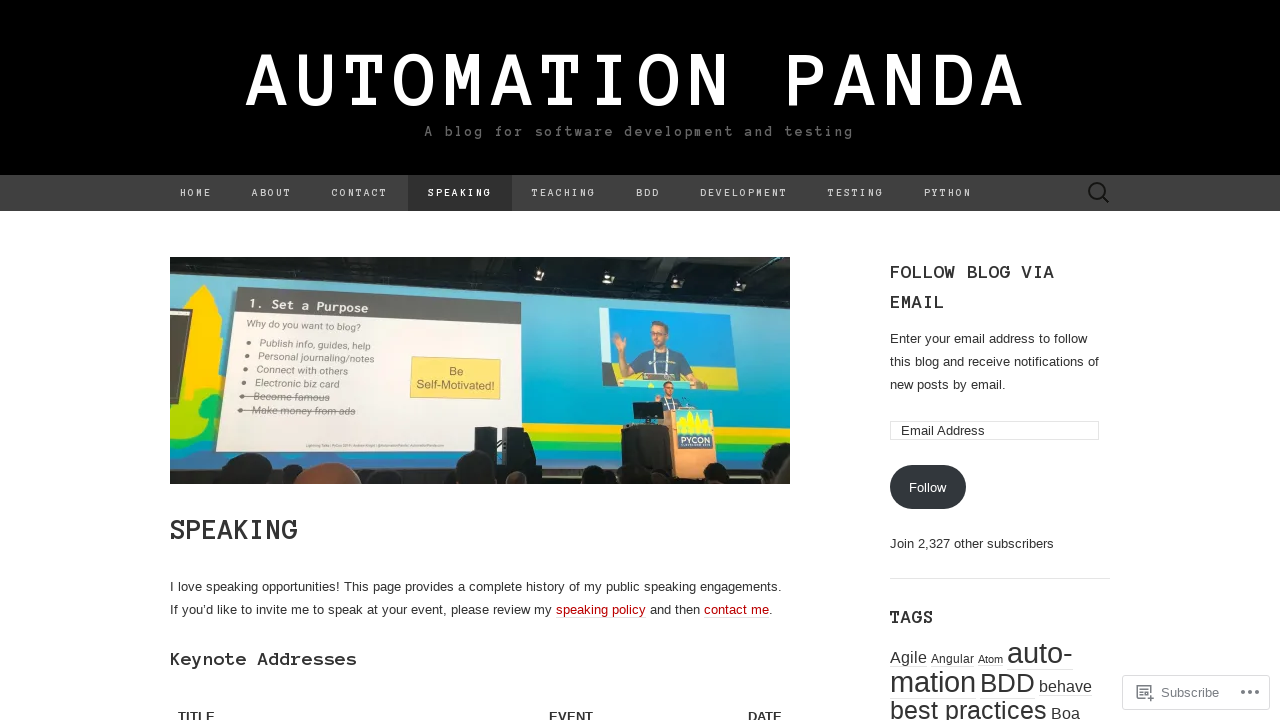

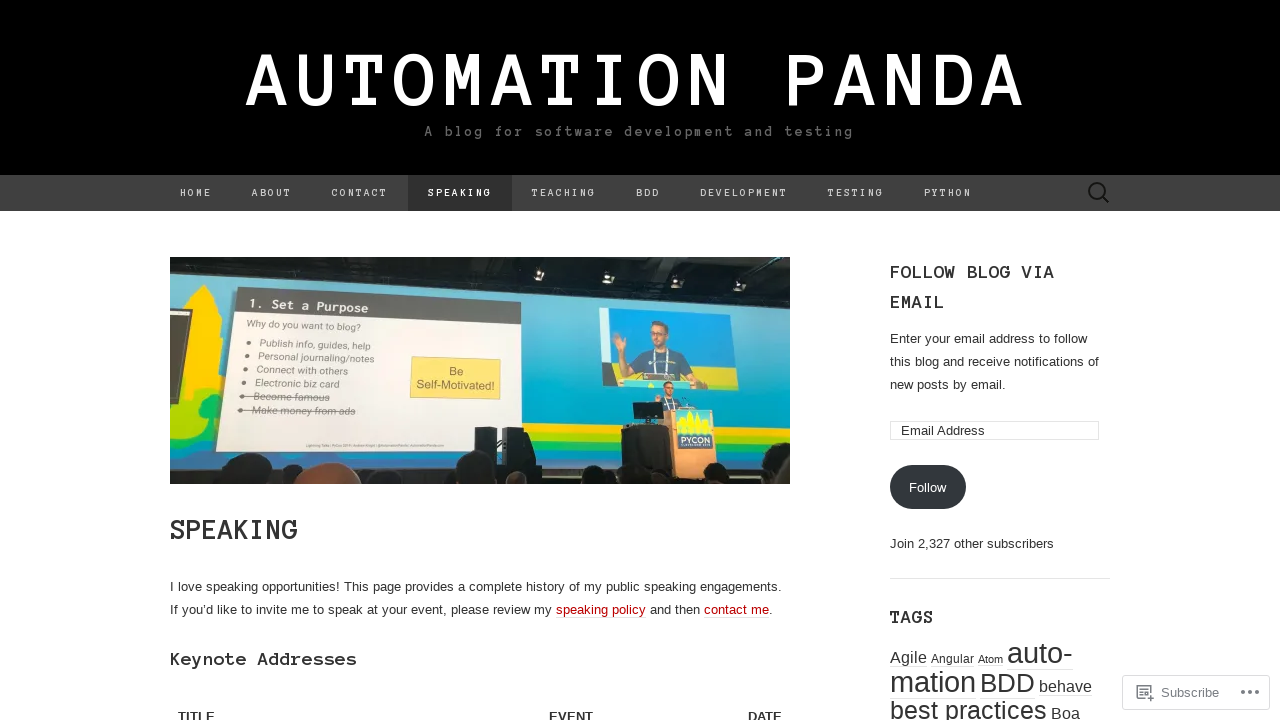